Navigates to a page with loading images, waits for images to load, and verifies image elements are present

Starting URL: https://bonigarcia.dev/selenium-webdriver-java/loading-images.html

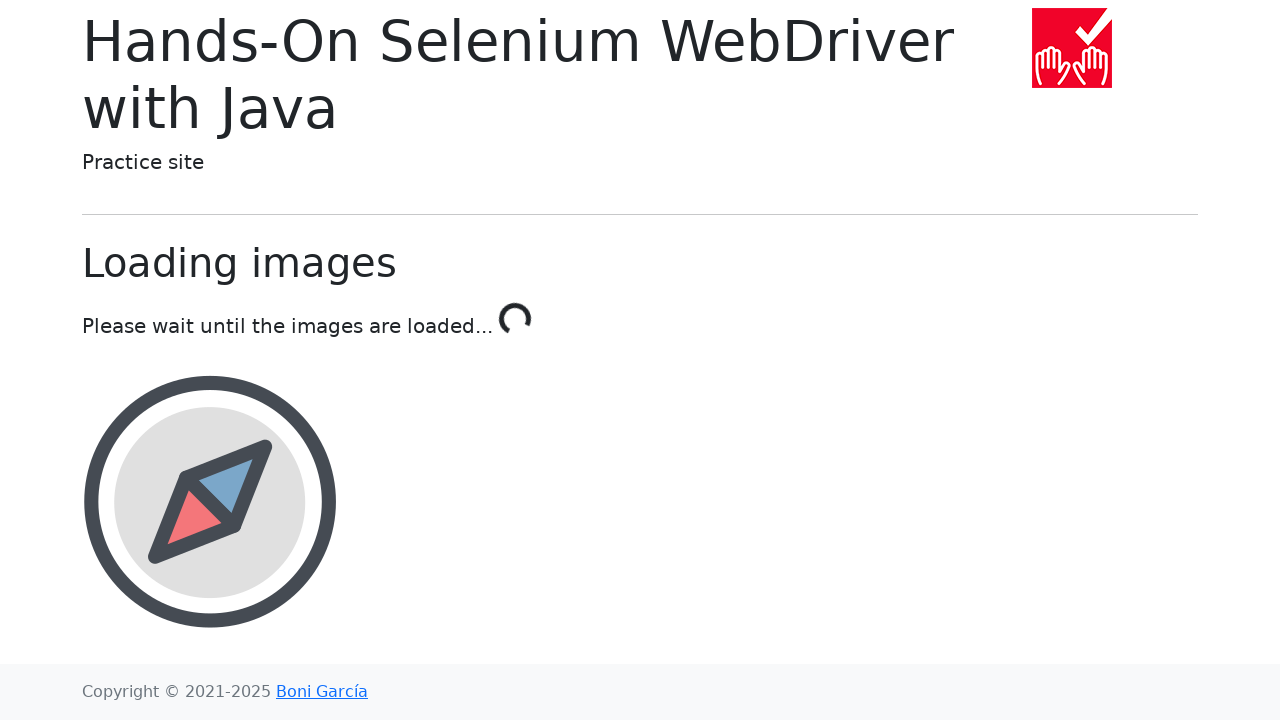

Waited for landscape images to load in image container
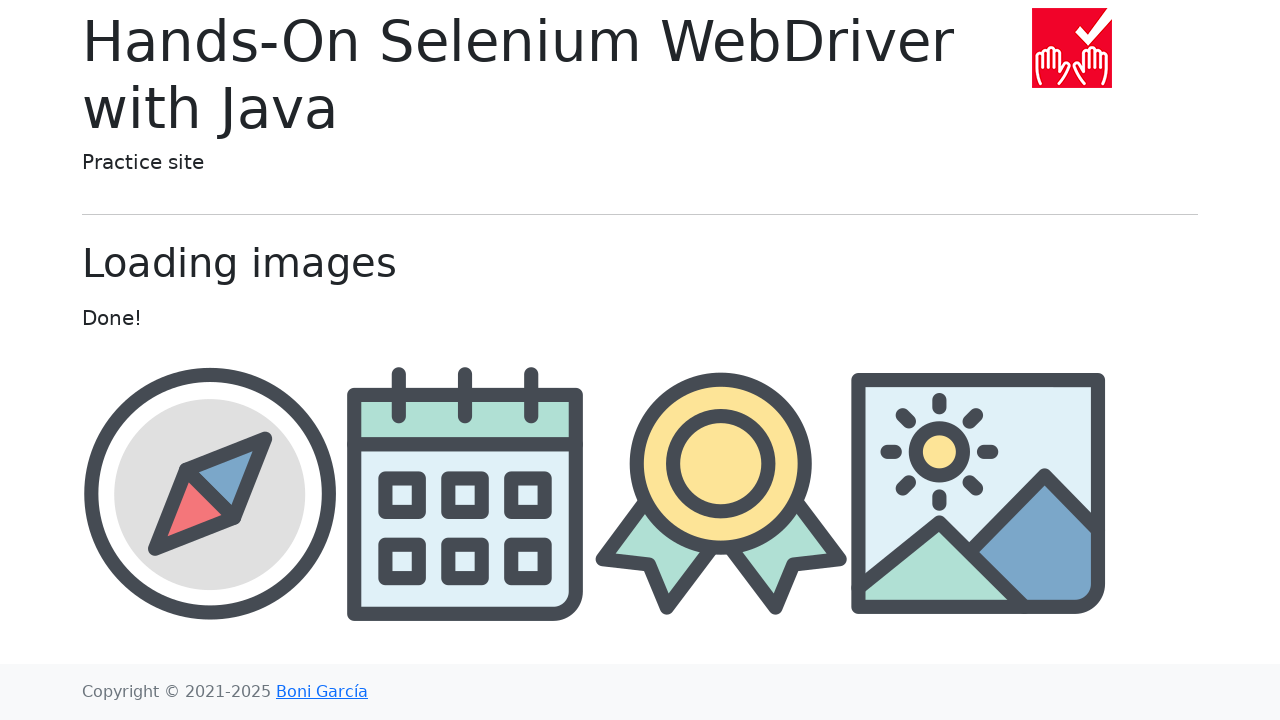

Retrieved src attribute from award image
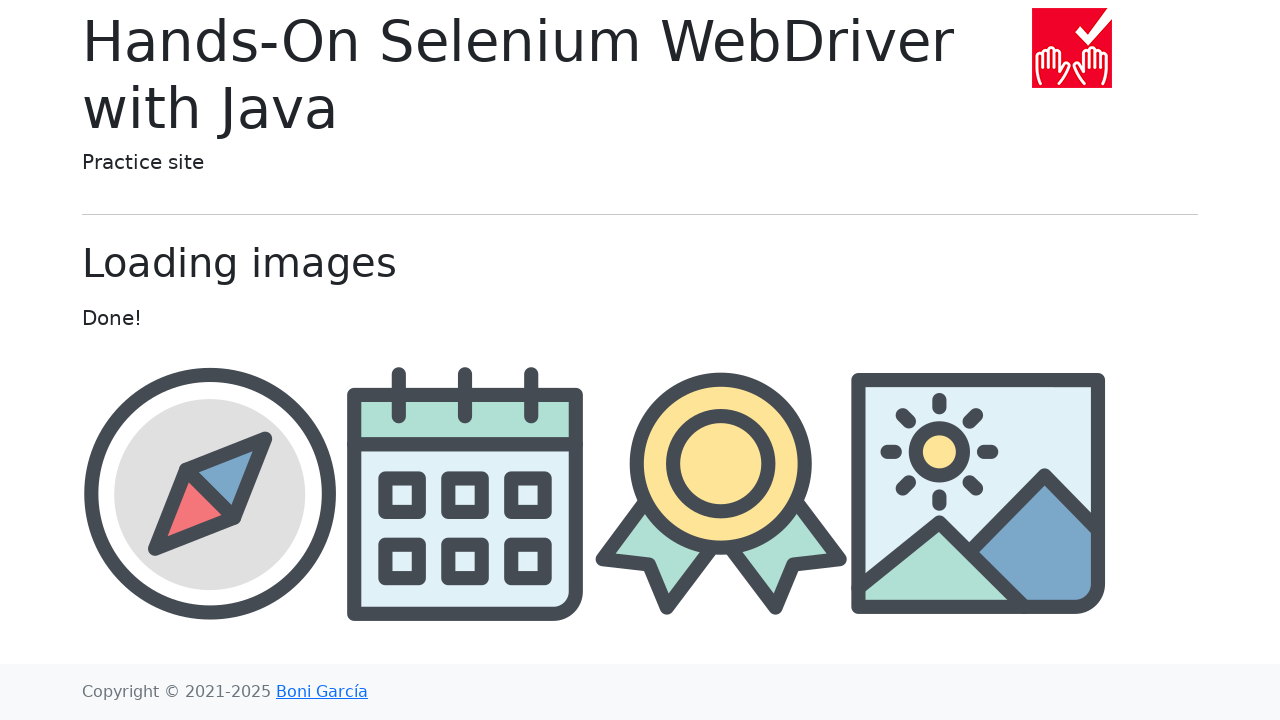

Verified award image element is present and loaded
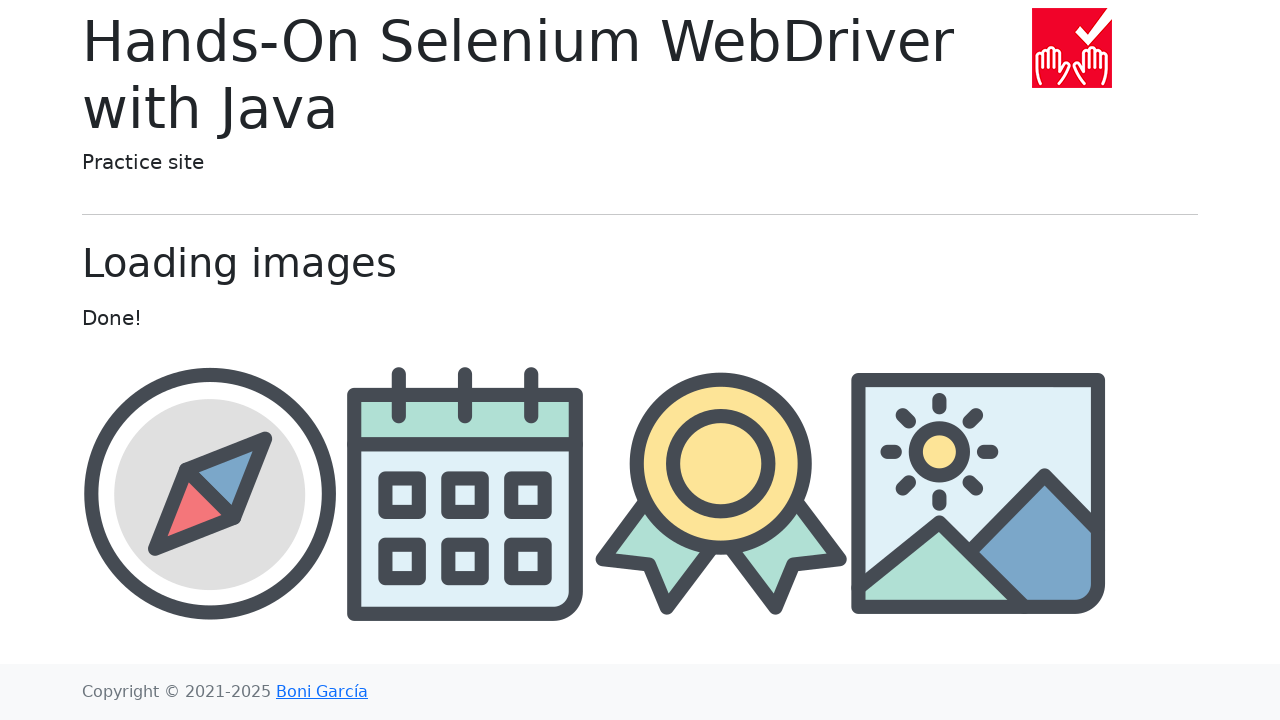

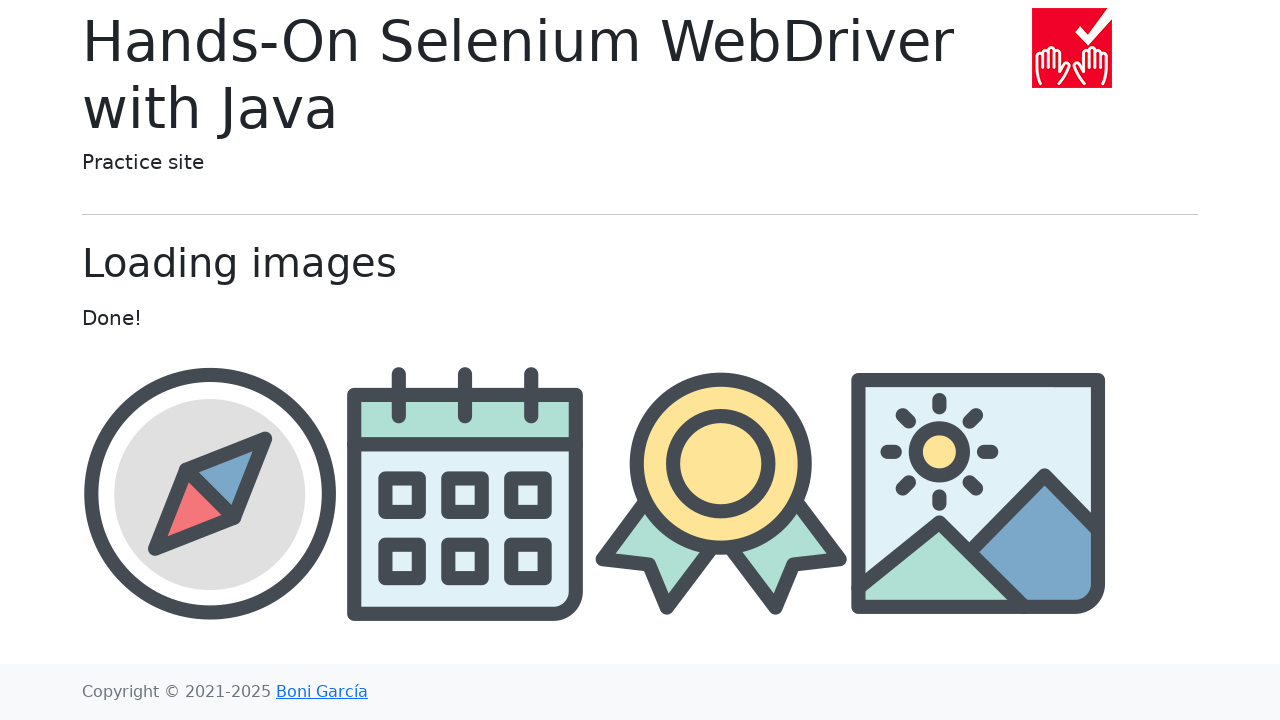